Tests adding and then removing a single element by clicking Add Element and then the Delete button

Starting URL: https://the-internet.herokuapp.com/add_remove_elements/

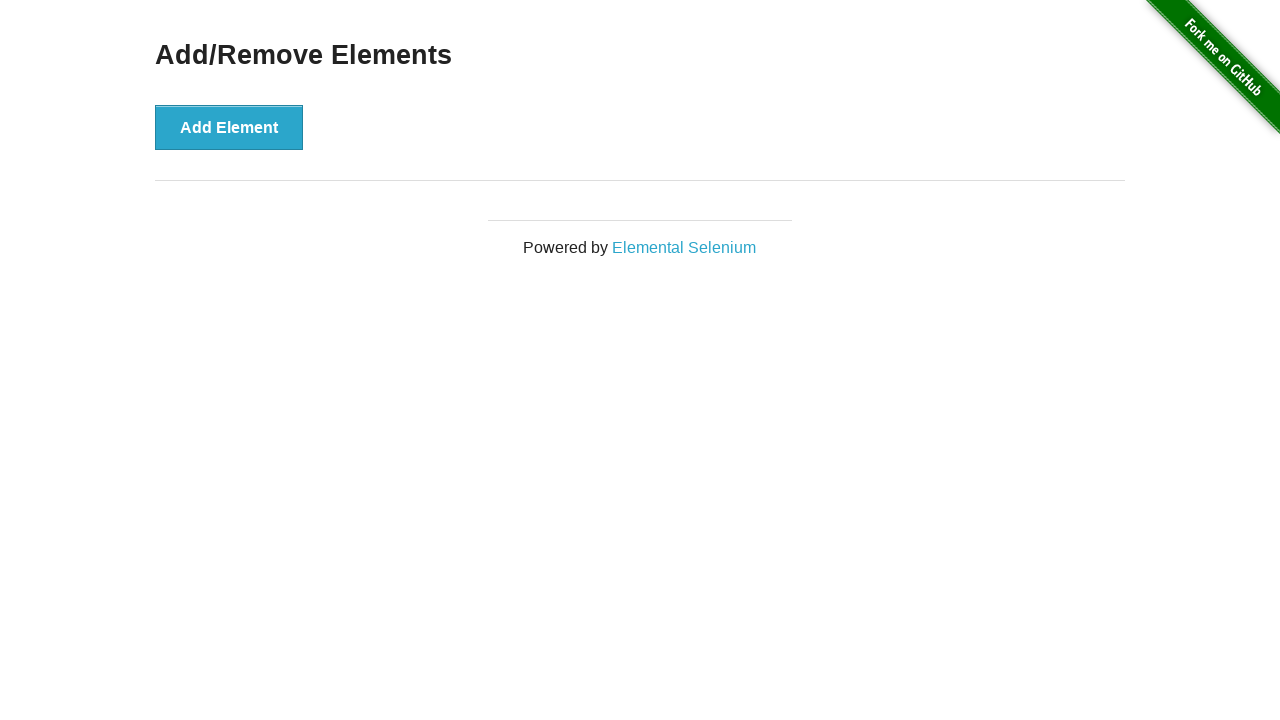

Clicked Add Element button at (229, 127) on button[onclick='addElement()']
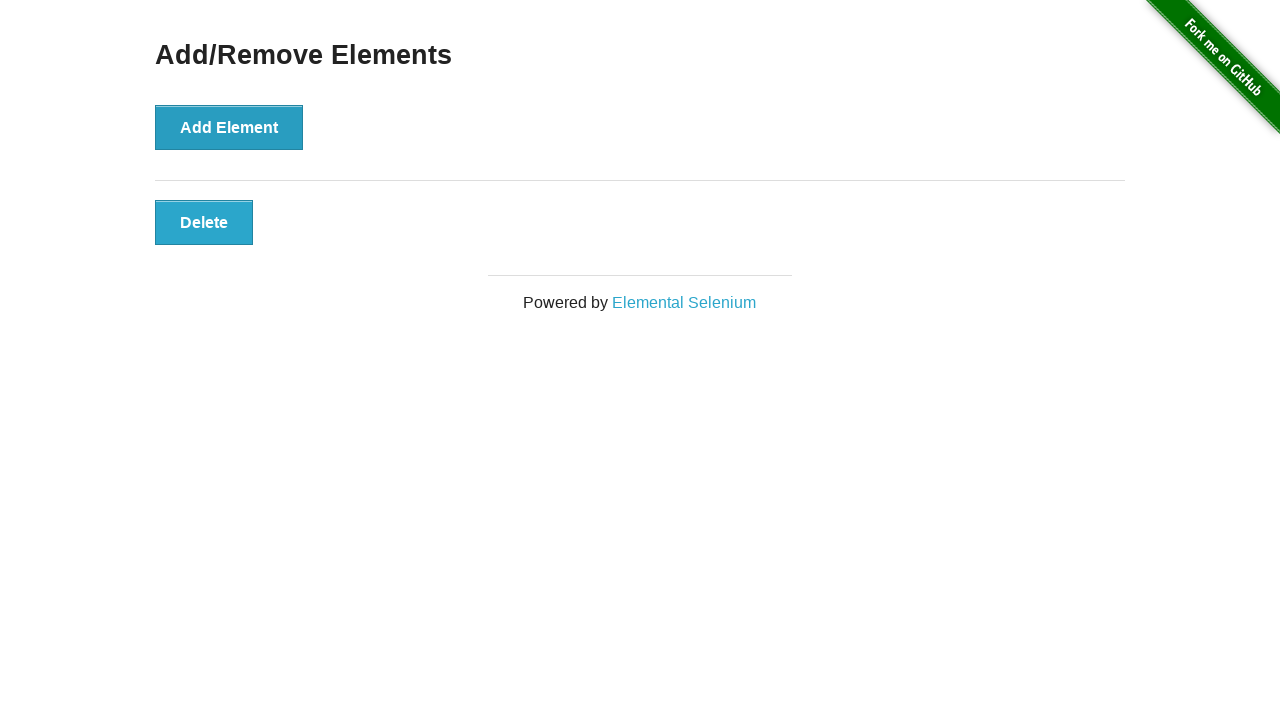

Located delete buttons on page
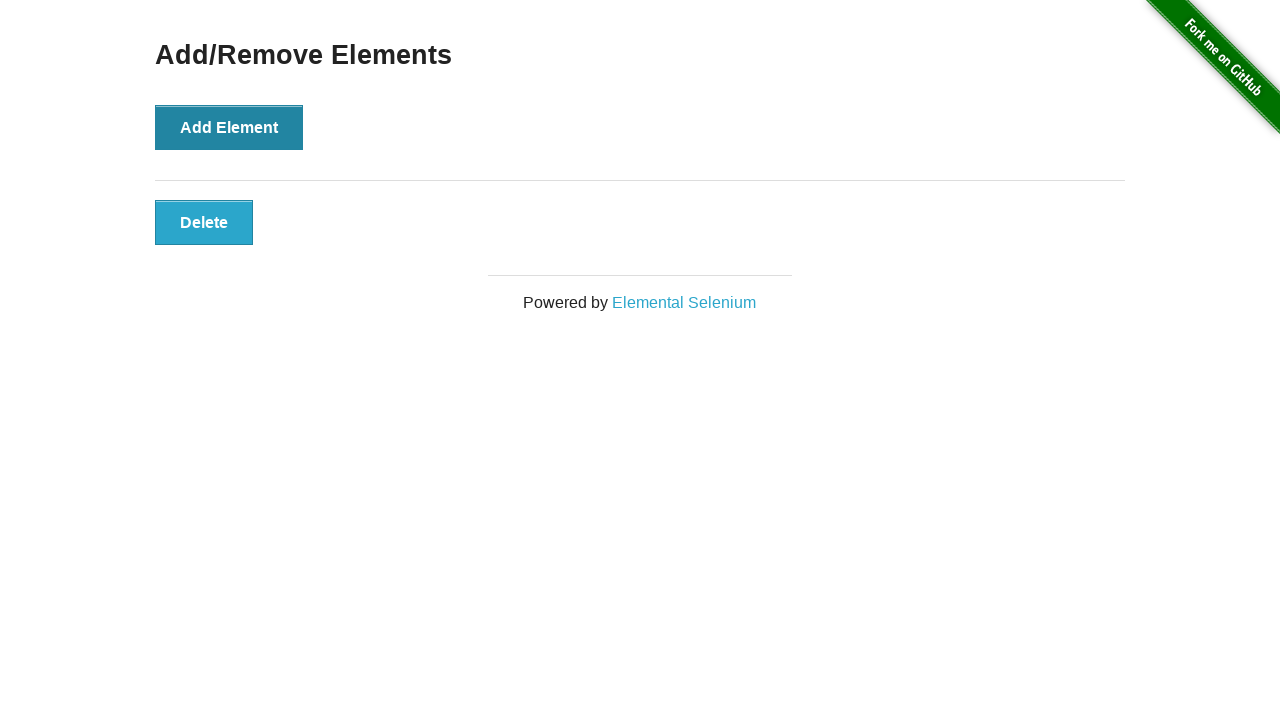

Verified exactly one delete button exists
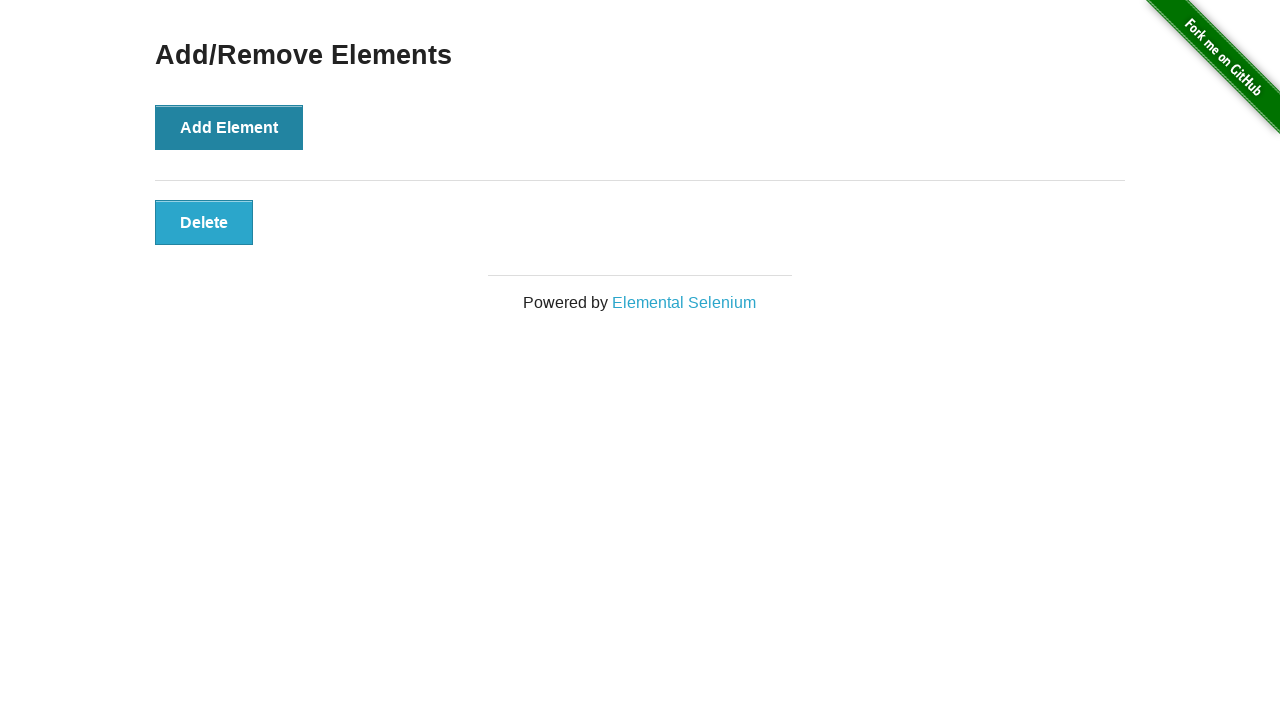

Clicked the delete button to remove the element at (204, 222) on button.added-manually >> nth=0
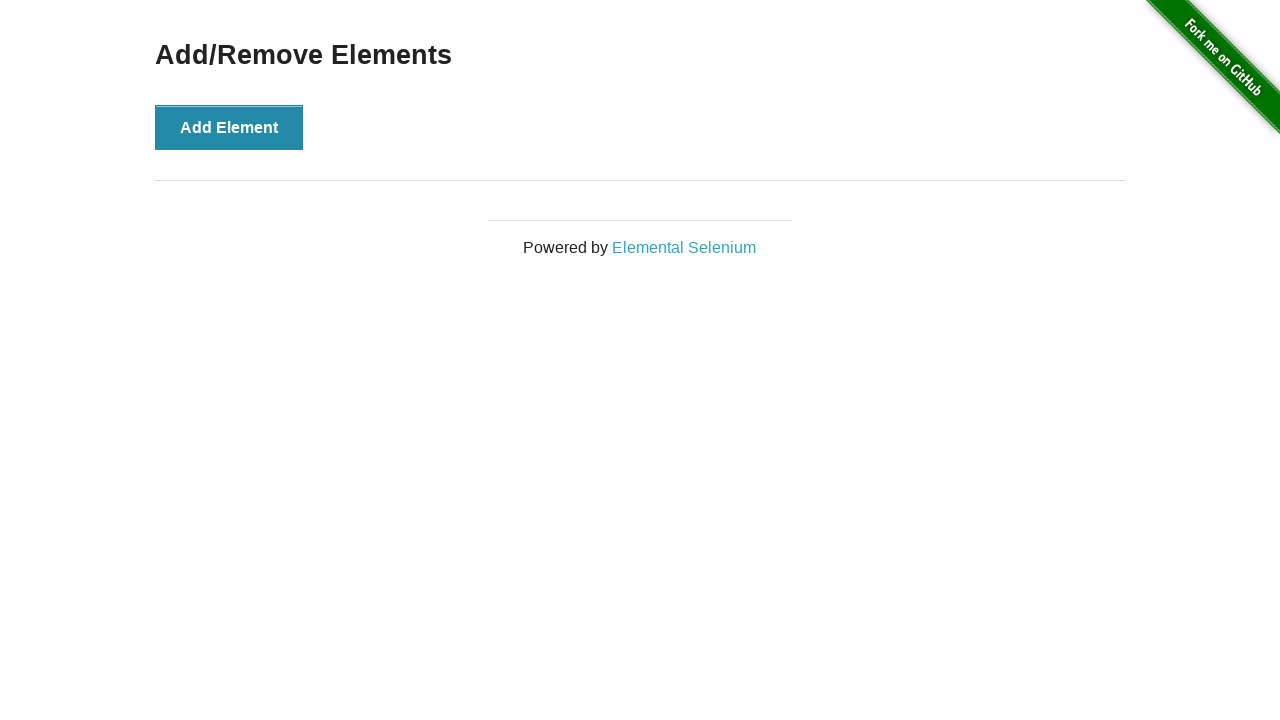

Verified no delete buttons remain after deletion
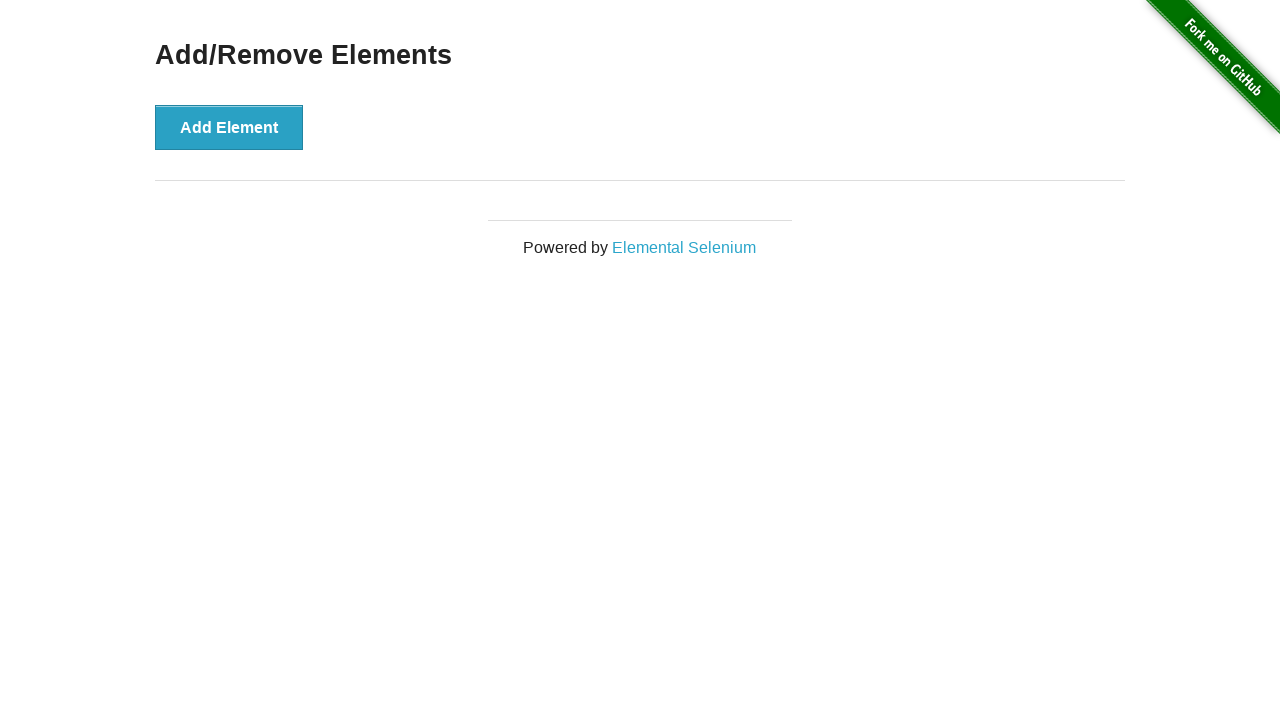

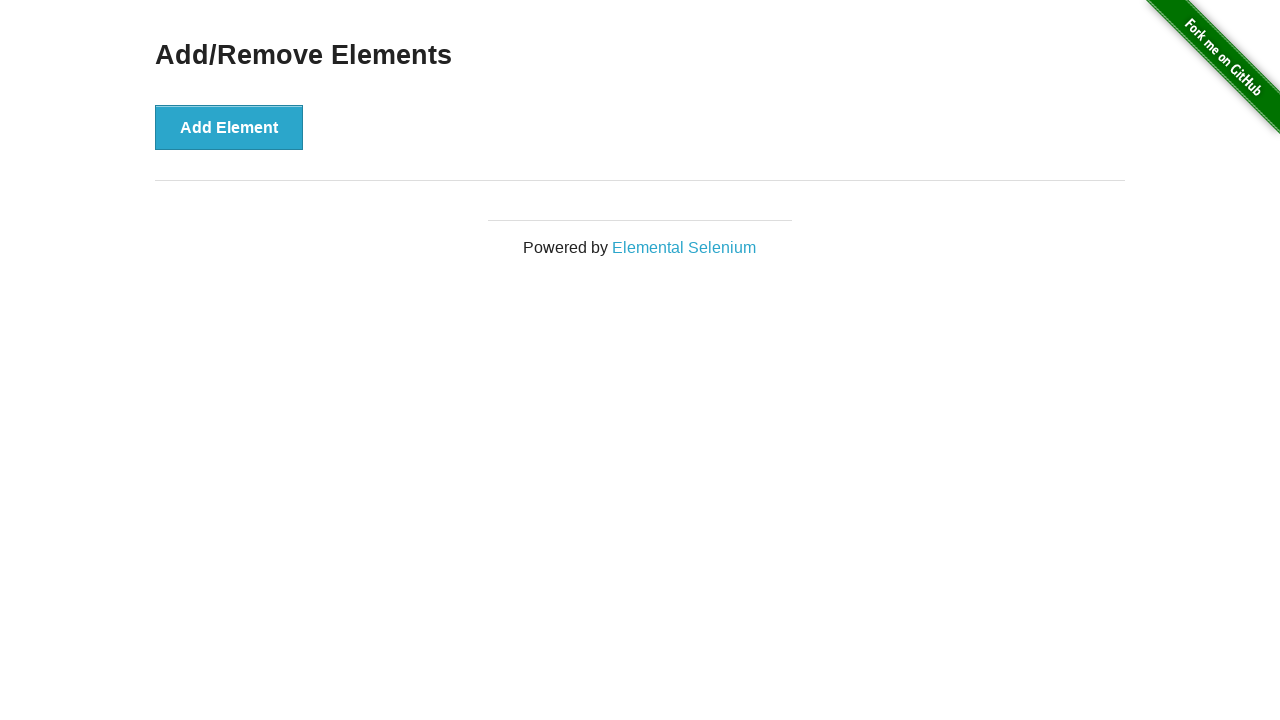